Tests registration form by filling in first name, last name, and email fields, then submitting and verifying success message

Starting URL: http://suninjuly.github.io/registration1.html

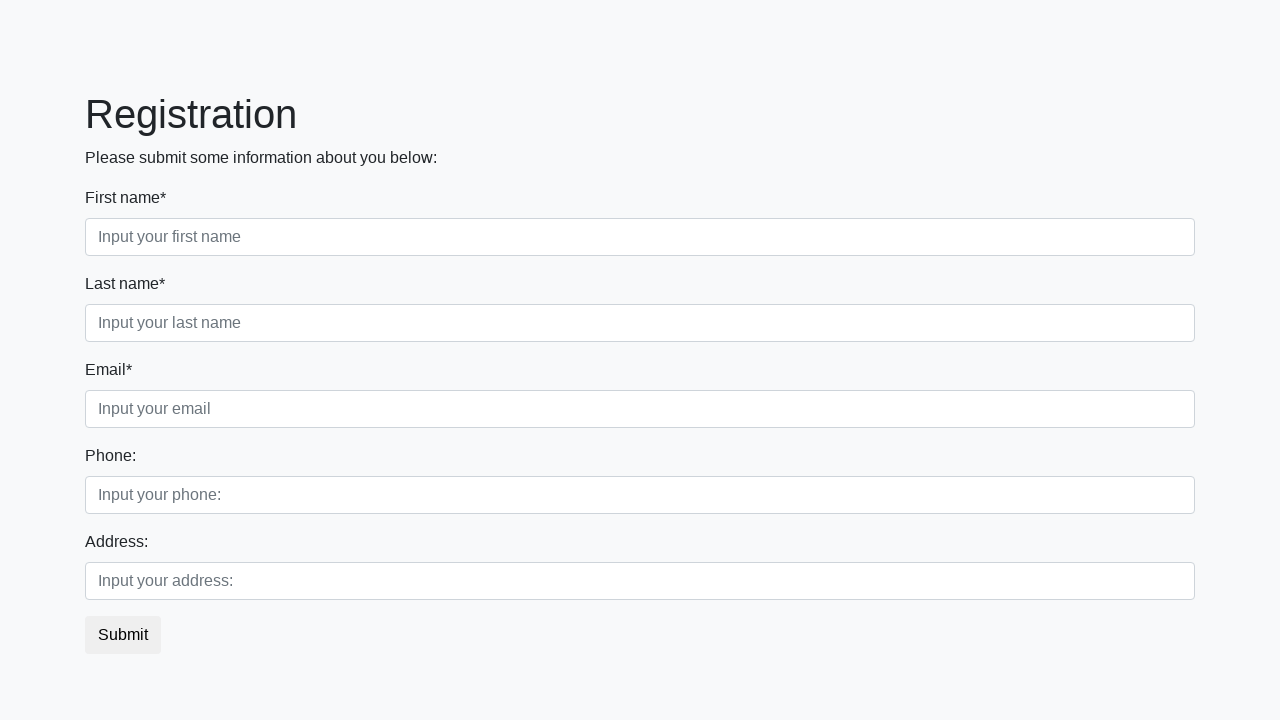

Filled first name field with 'German' on .first[placeholder='Input your first name']
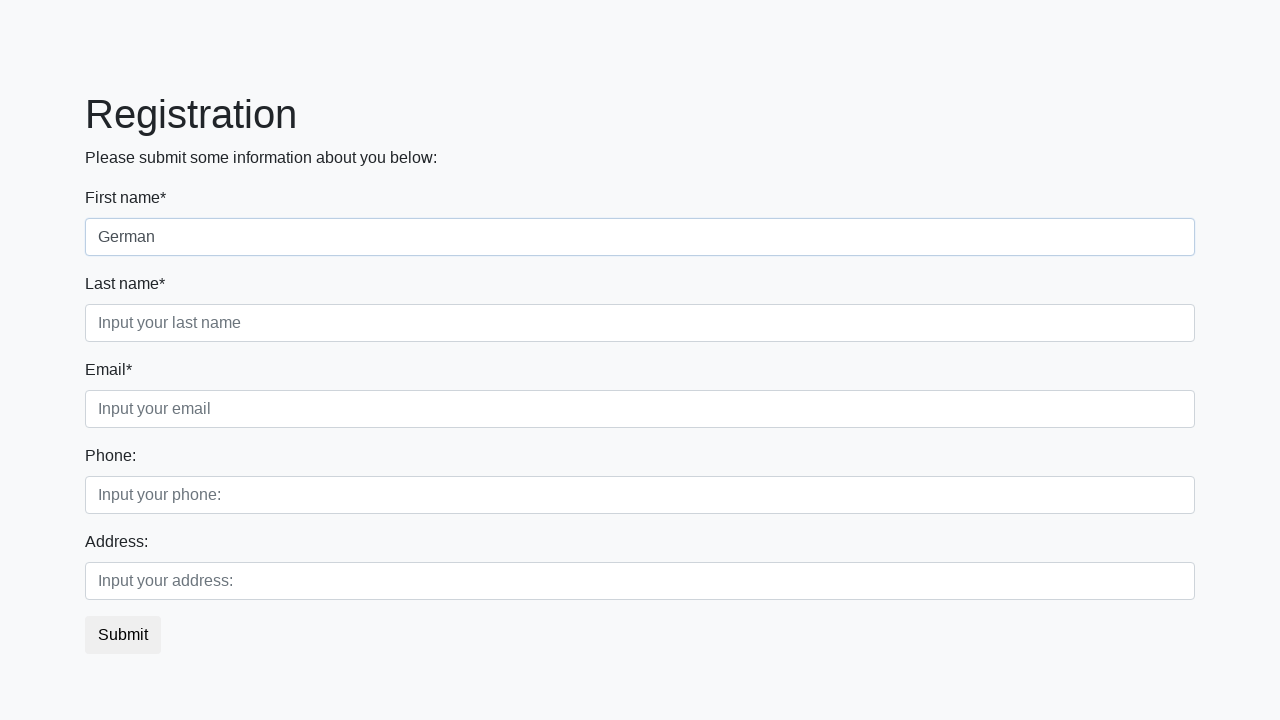

Filled last name field with 'Mel' on .second[placeholder='Input your last name']
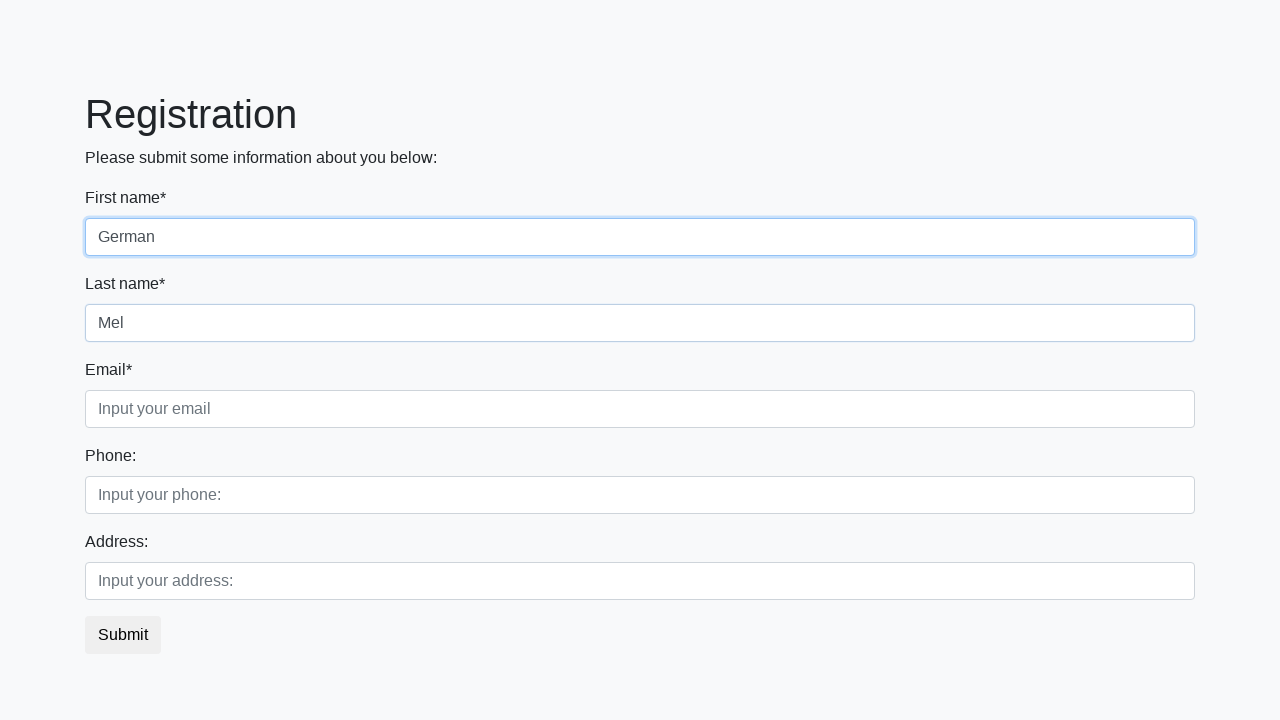

Filled email field with 'random@email.com' on .third[placeholder='Input your email']
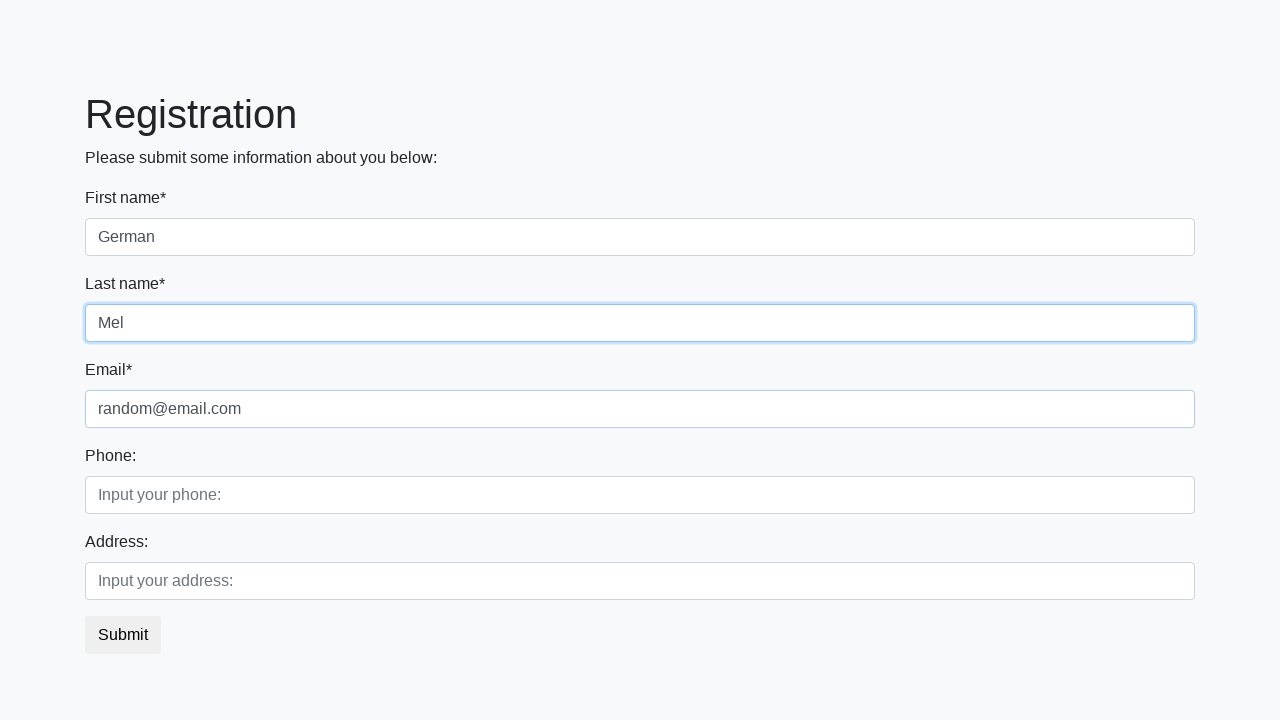

Clicked submit button to register at (123, 635) on button.btn
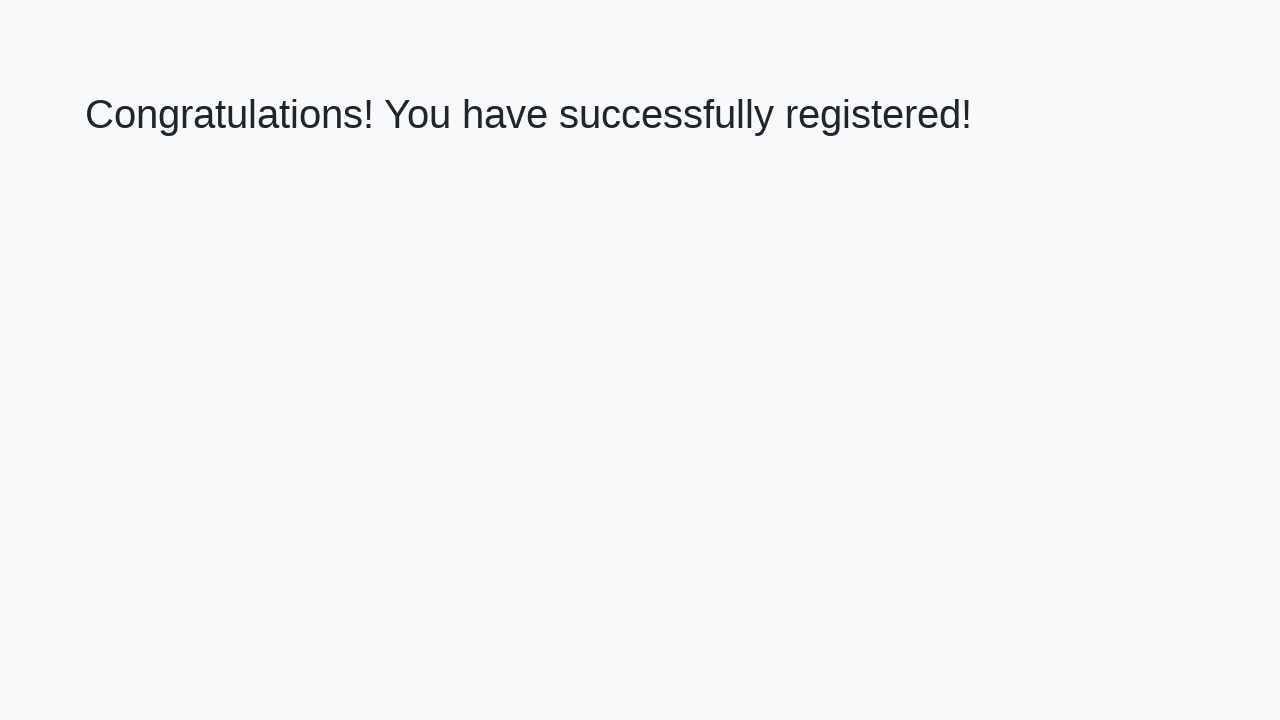

Success message heading appeared
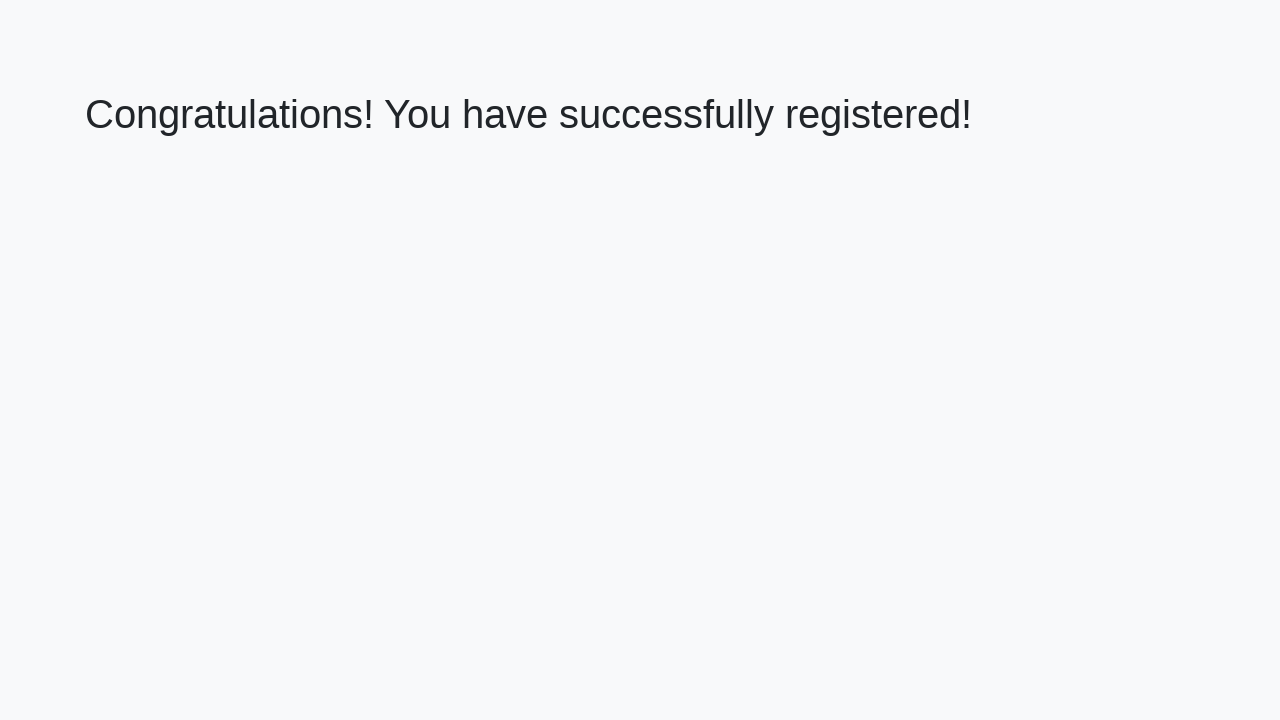

Retrieved success message text
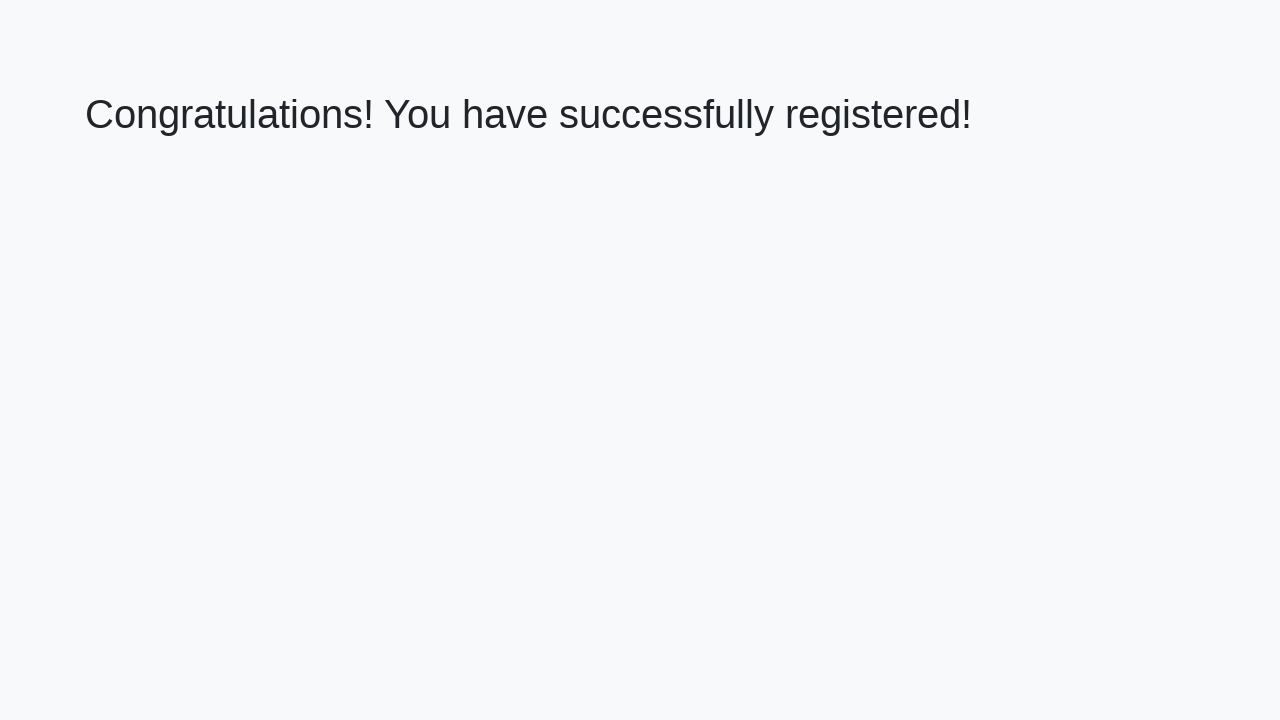

Verified success message: 'Congratulations! You have successfully registered!'
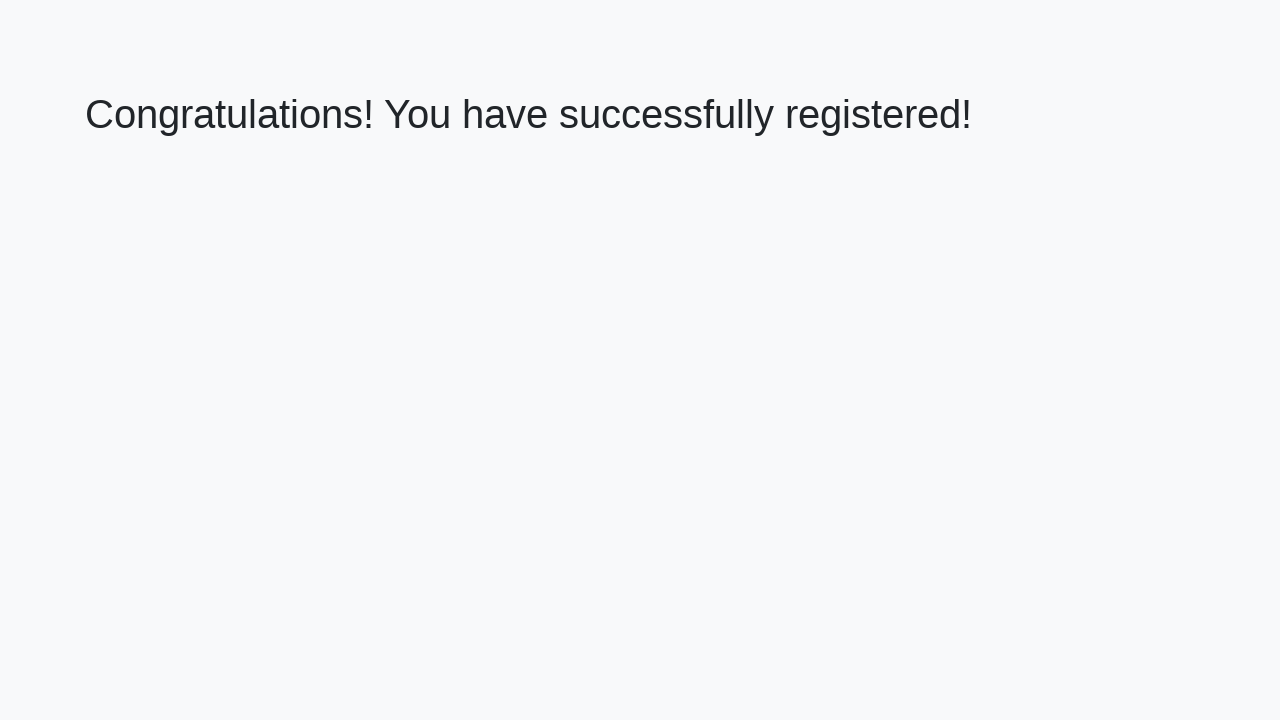

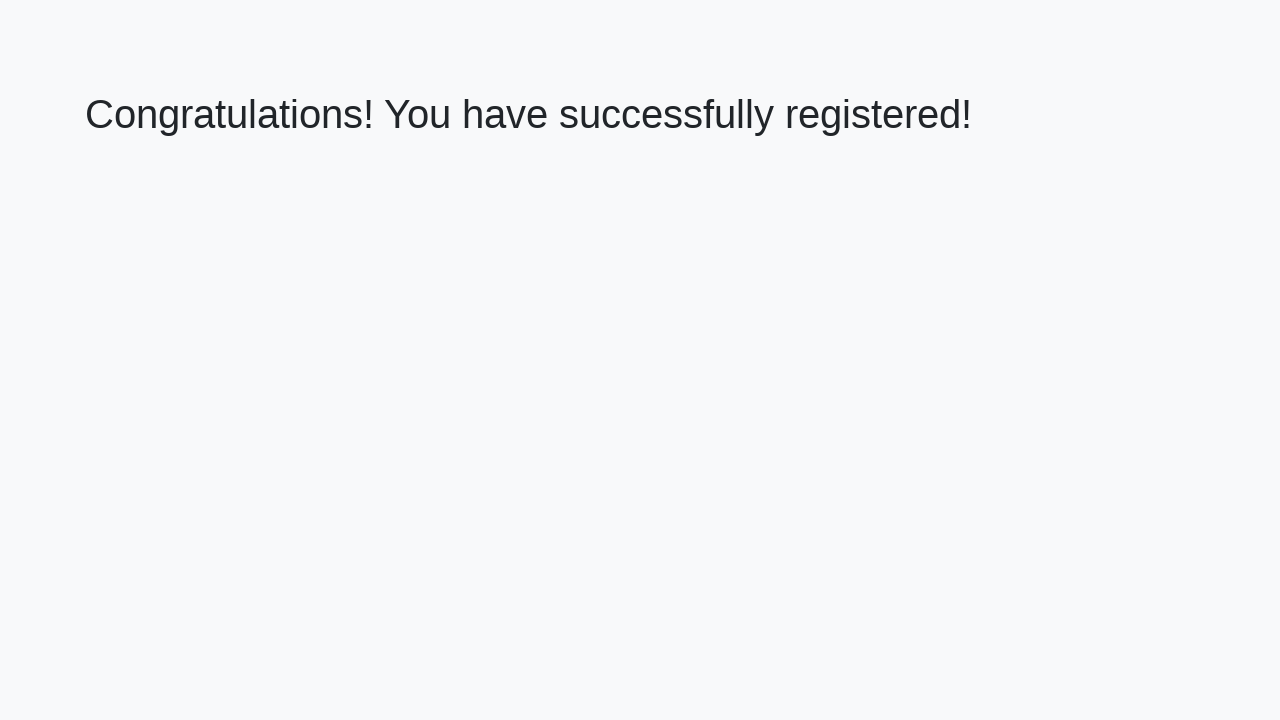